Tests that the complete all checkbox updates state when individual items are completed or cleared.

Starting URL: https://demo.playwright.dev/todomvc

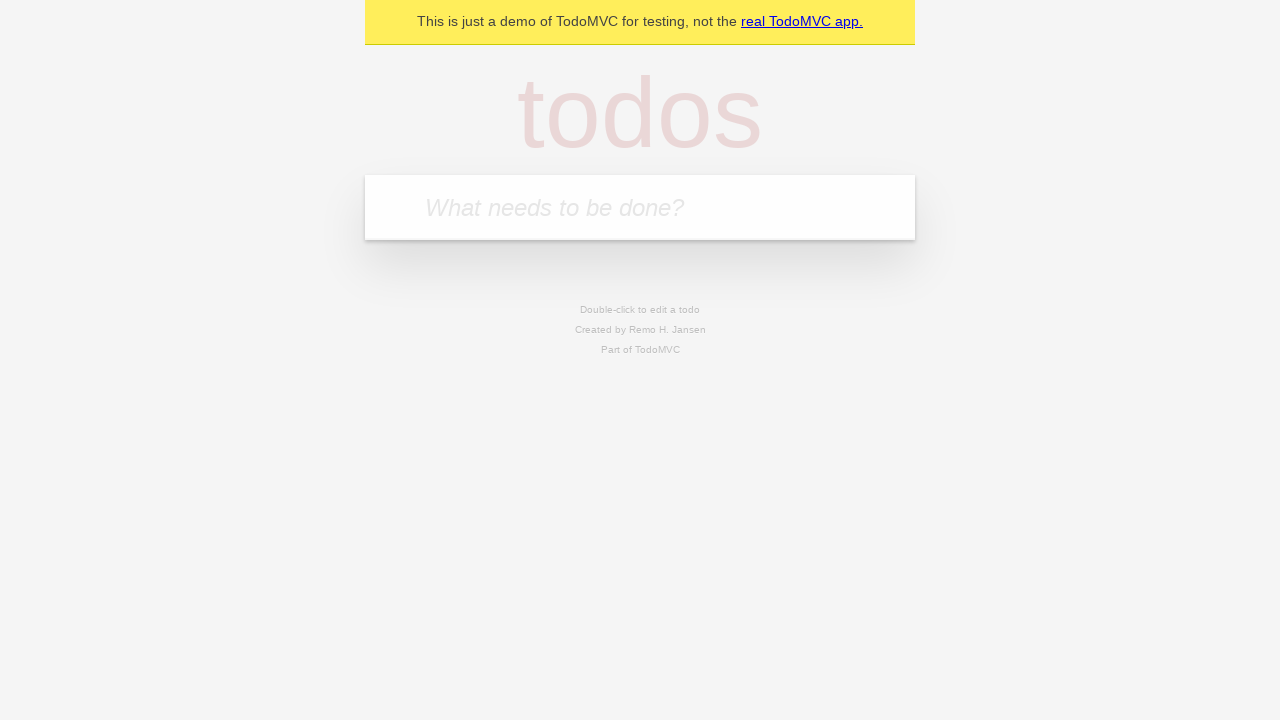

Filled todo input with 'buy some cheese' on internal:attr=[placeholder="What needs to be done?"i]
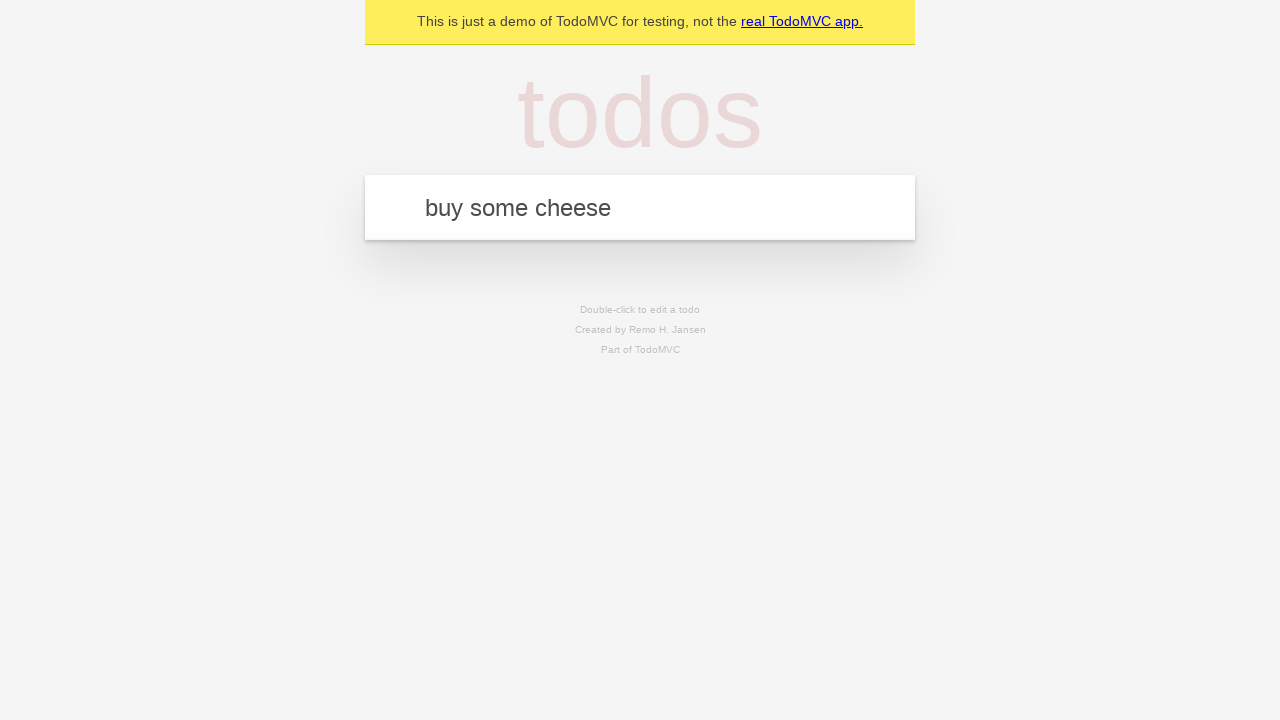

Pressed Enter to create first todo on internal:attr=[placeholder="What needs to be done?"i]
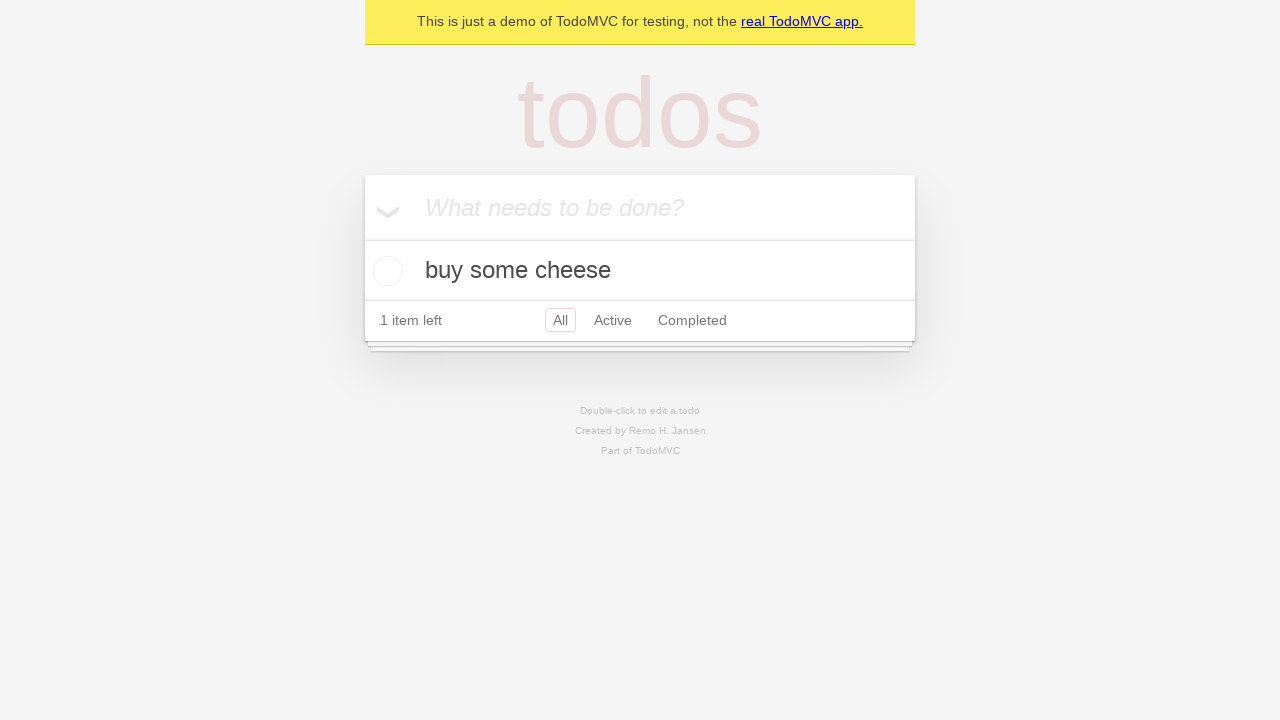

Filled todo input with 'feed the cat' on internal:attr=[placeholder="What needs to be done?"i]
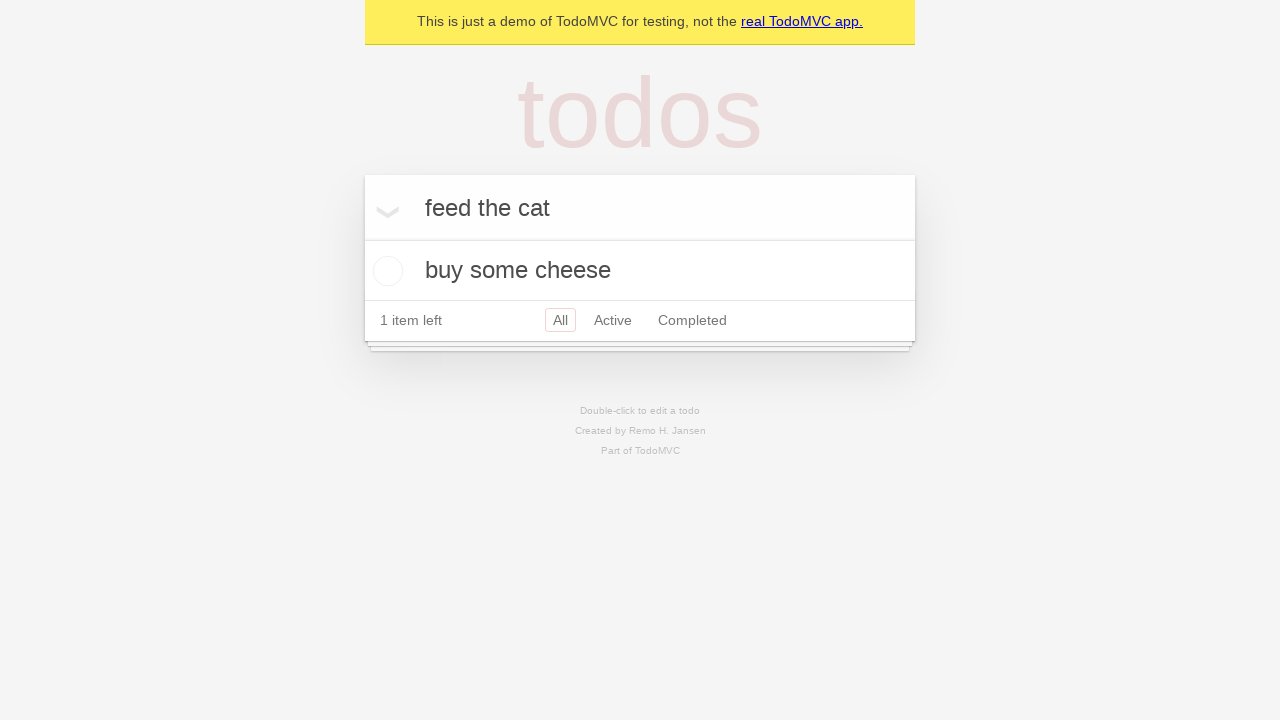

Pressed Enter to create second todo on internal:attr=[placeholder="What needs to be done?"i]
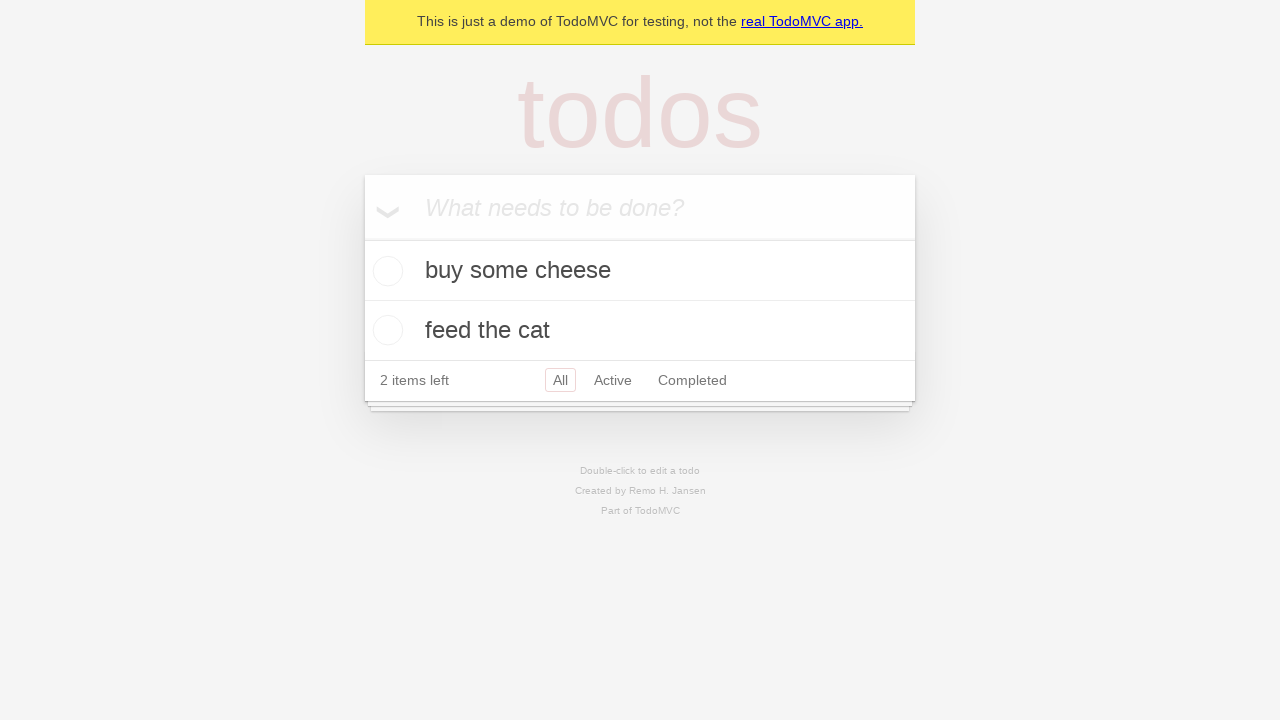

Filled todo input with 'book a doctors appointment' on internal:attr=[placeholder="What needs to be done?"i]
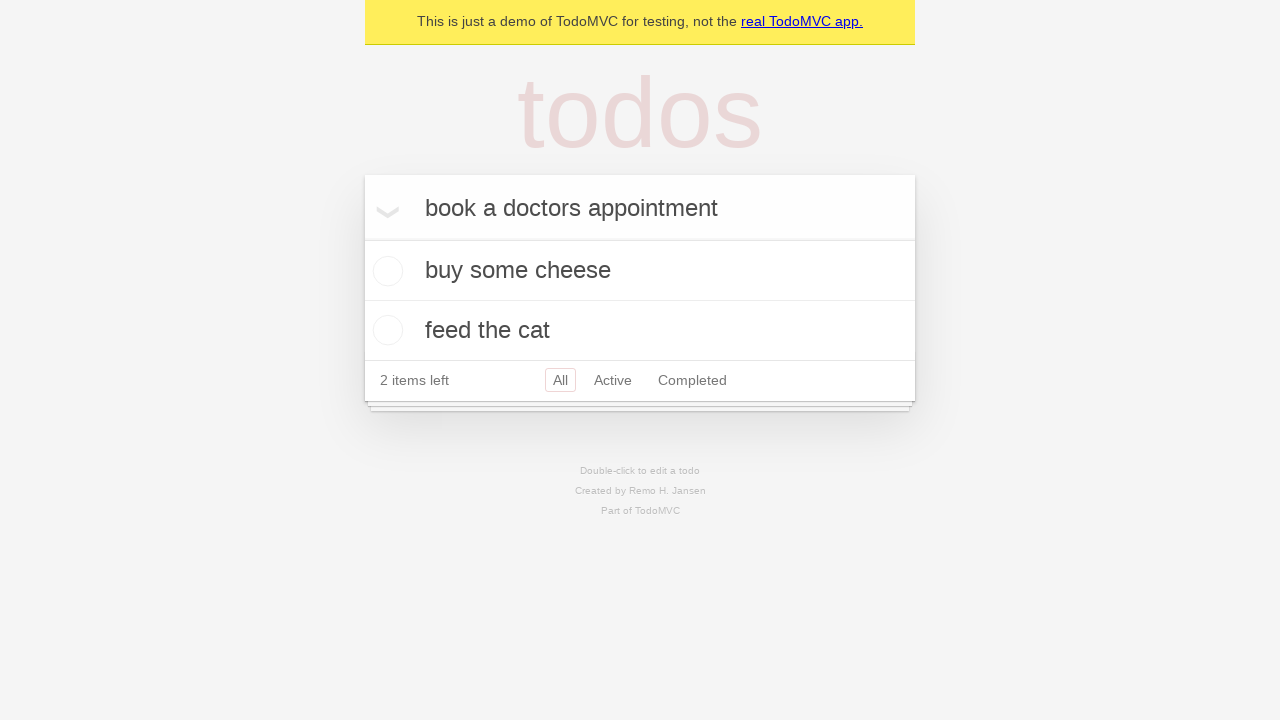

Pressed Enter to create third todo on internal:attr=[placeholder="What needs to be done?"i]
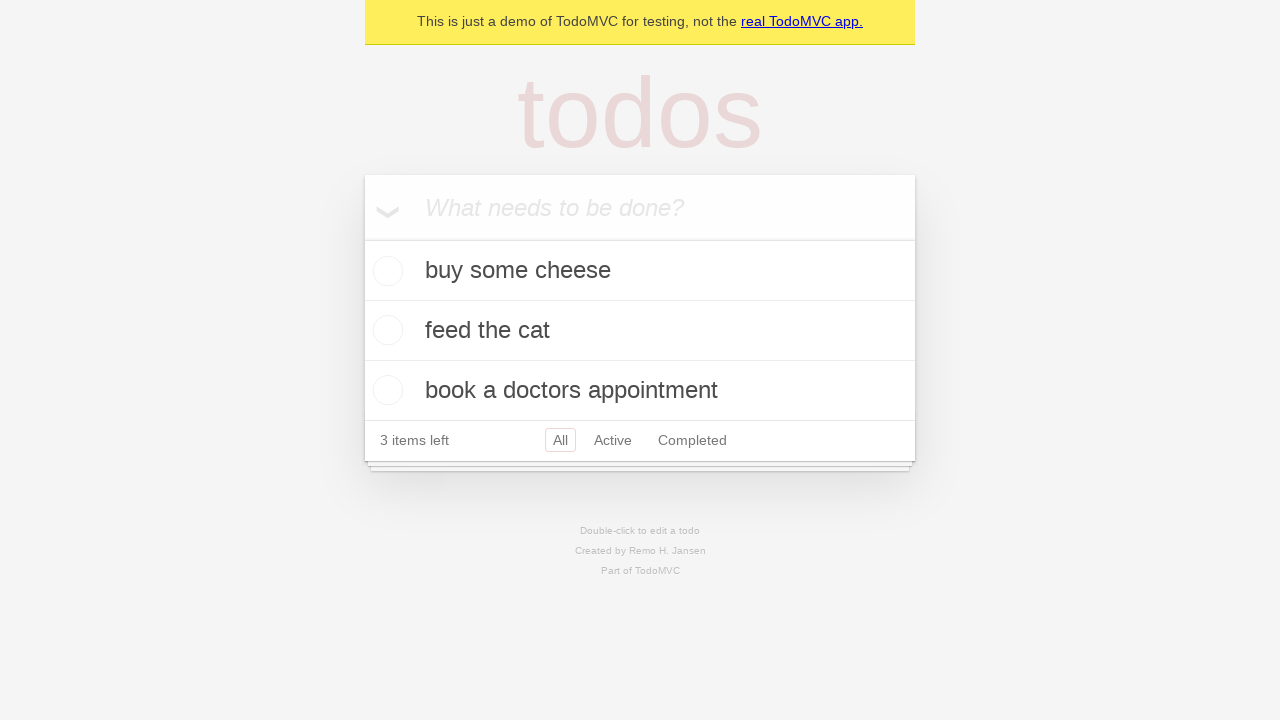

Checked 'Mark all as complete' checkbox at (362, 238) on internal:label="Mark all as complete"i
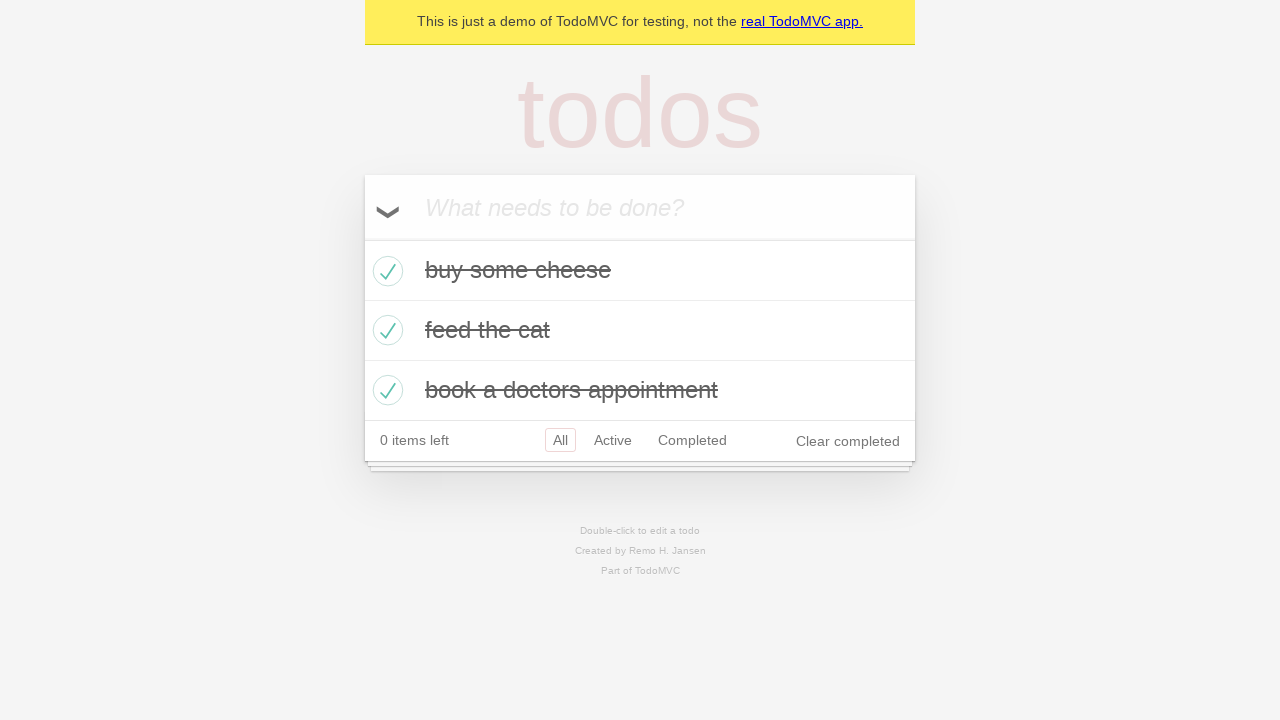

Unchecked the first todo item checkbox at (385, 271) on internal:testid=[data-testid="todo-item"s] >> nth=0 >> internal:role=checkbox
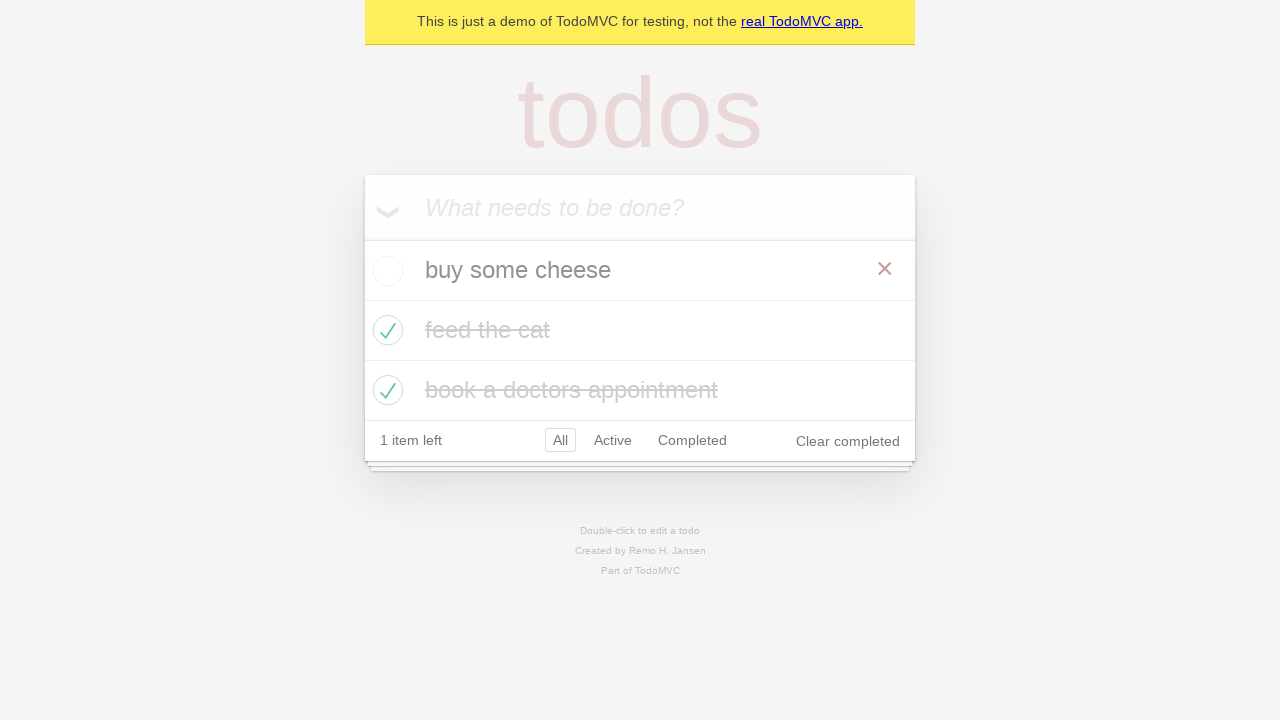

Checked the first todo item checkbox again at (385, 271) on internal:testid=[data-testid="todo-item"s] >> nth=0 >> internal:role=checkbox
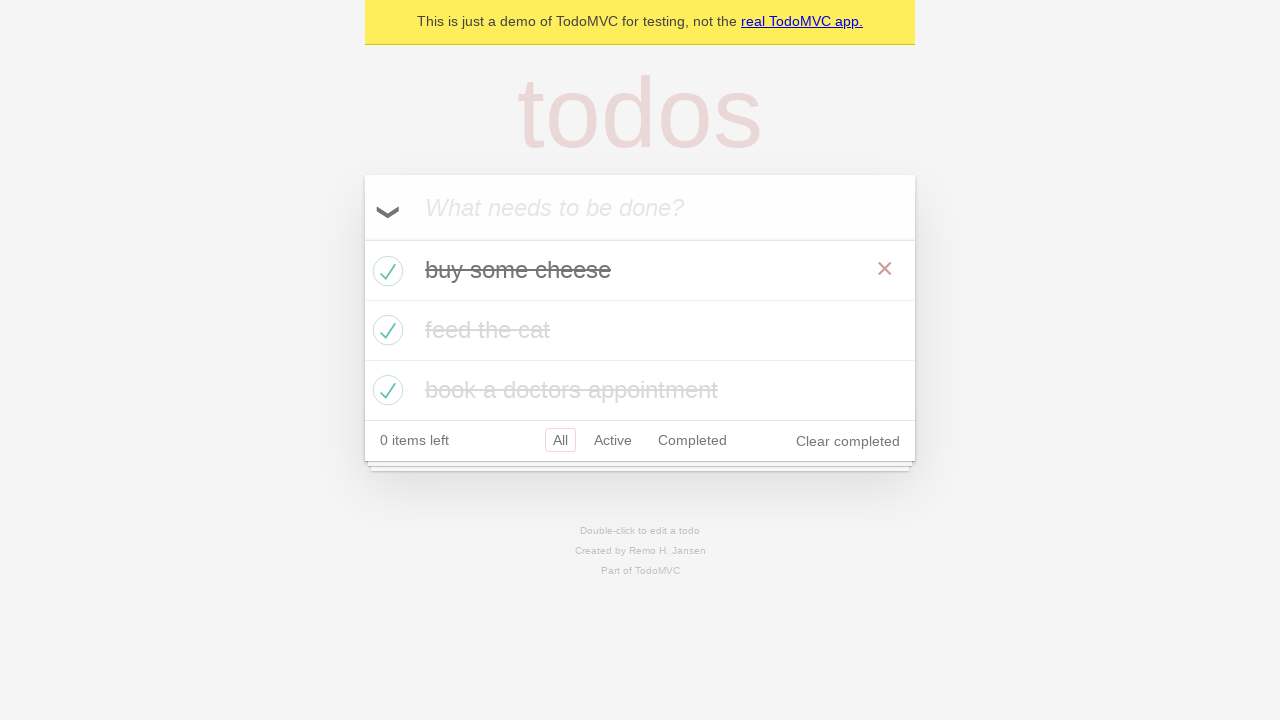

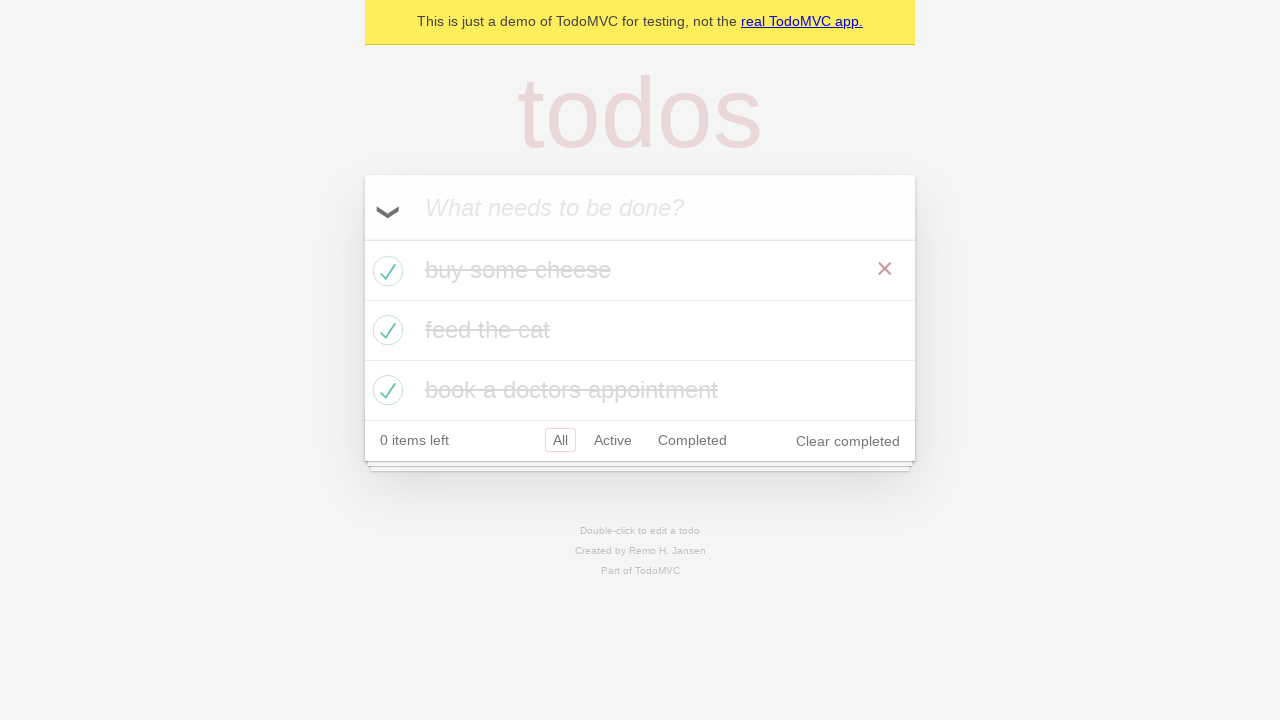